Tests that the text input field is cleared after adding a todo item

Starting URL: https://demo.playwright.dev/todomvc

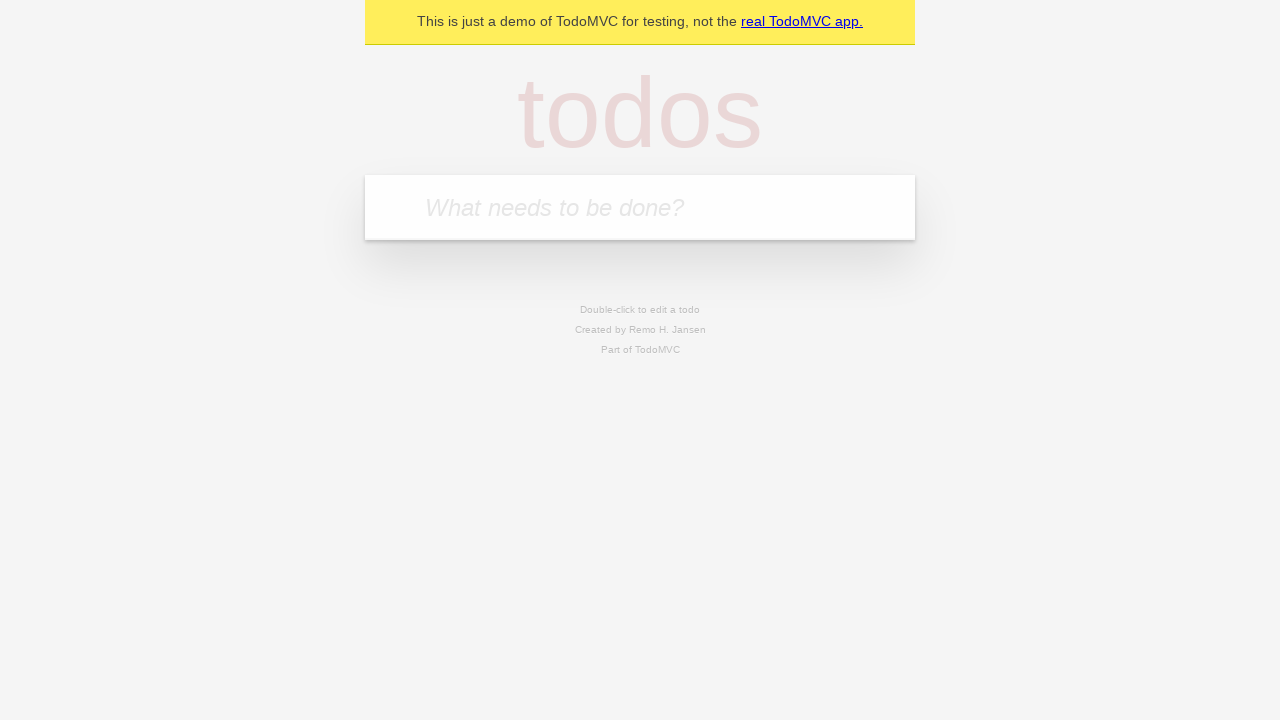

Located the todo input field with placeholder 'What needs to be done?'
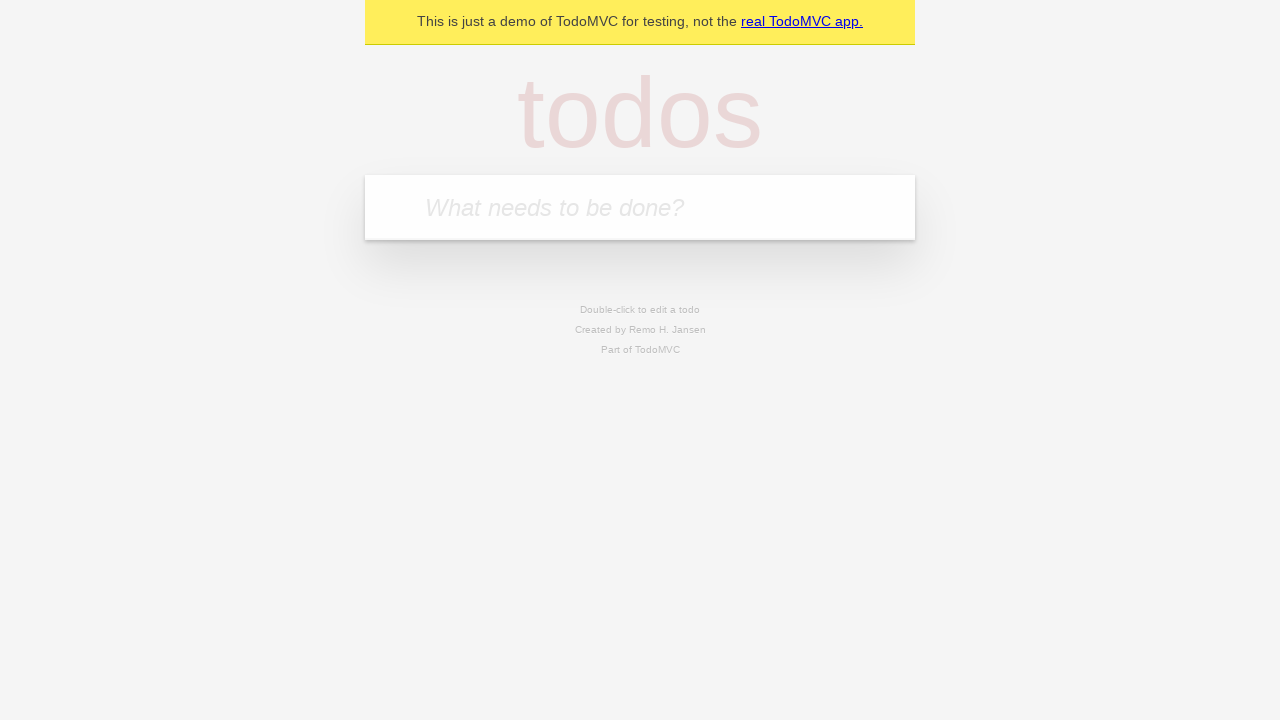

Filled todo input field with 'buy some cheese' on internal:attr=[placeholder="What needs to be done?"i]
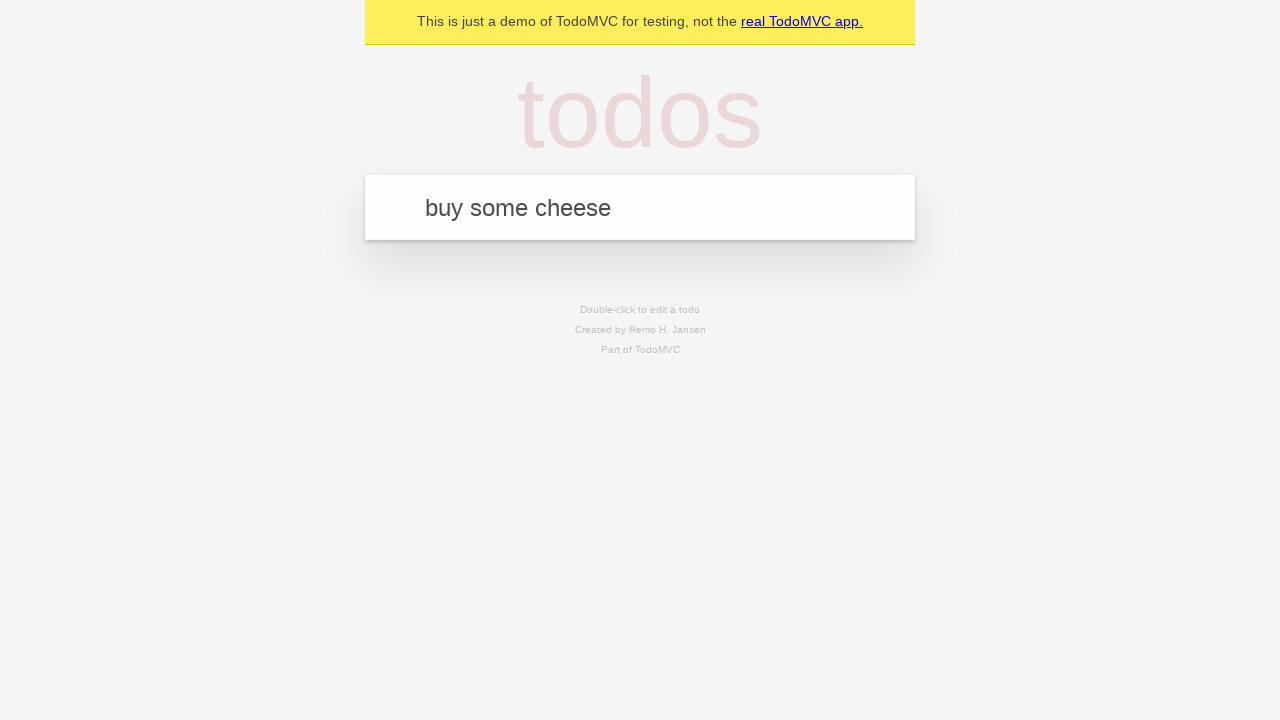

Pressed Enter to submit the todo item on internal:attr=[placeholder="What needs to be done?"i]
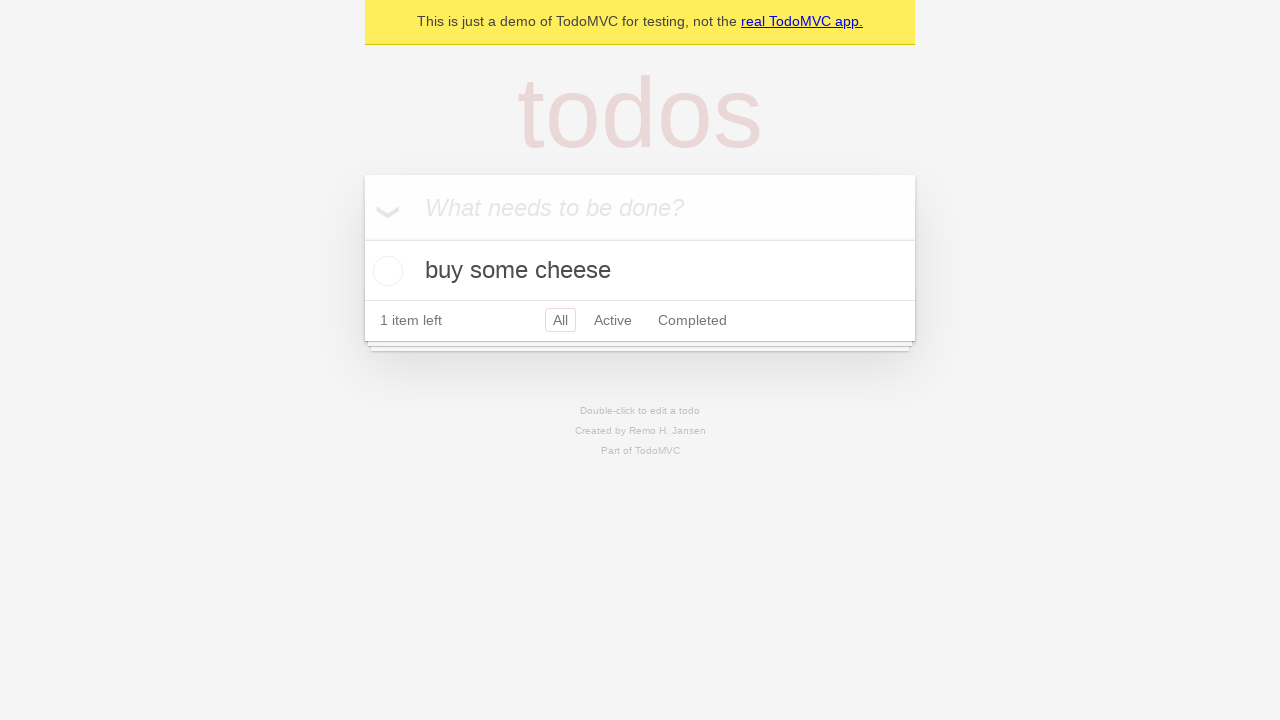

Waited for todo item to be added and displayed
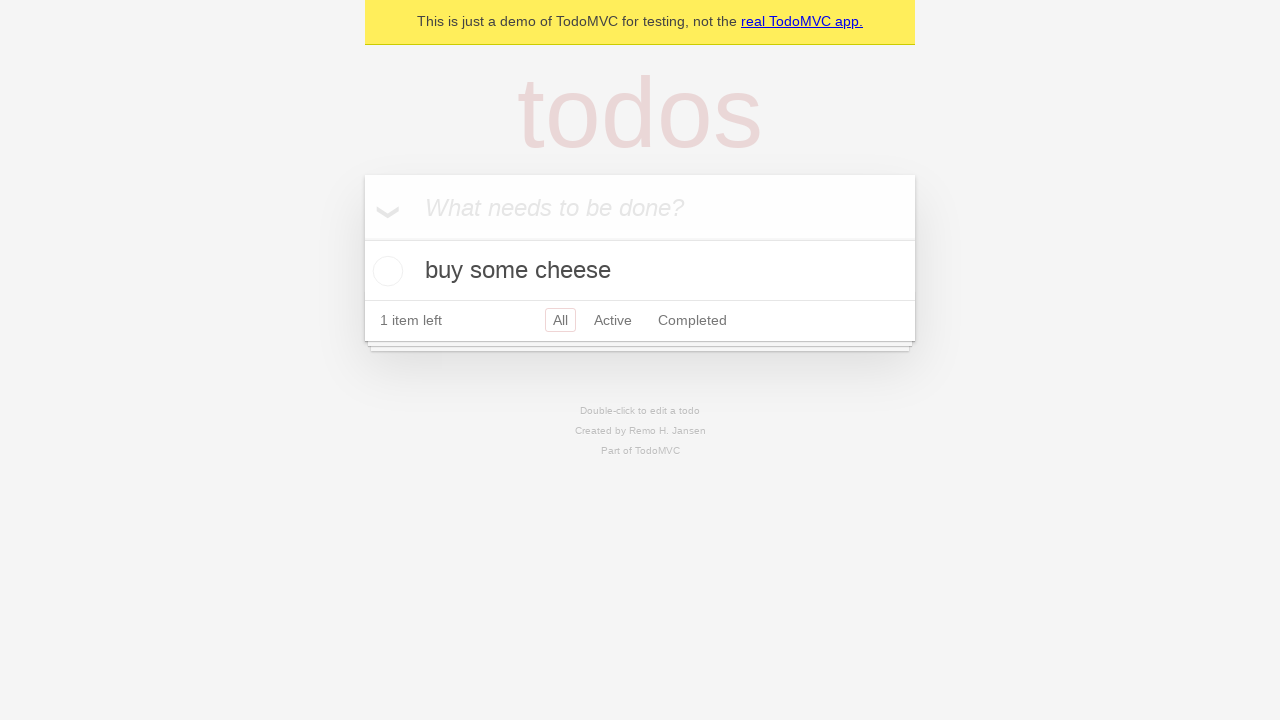

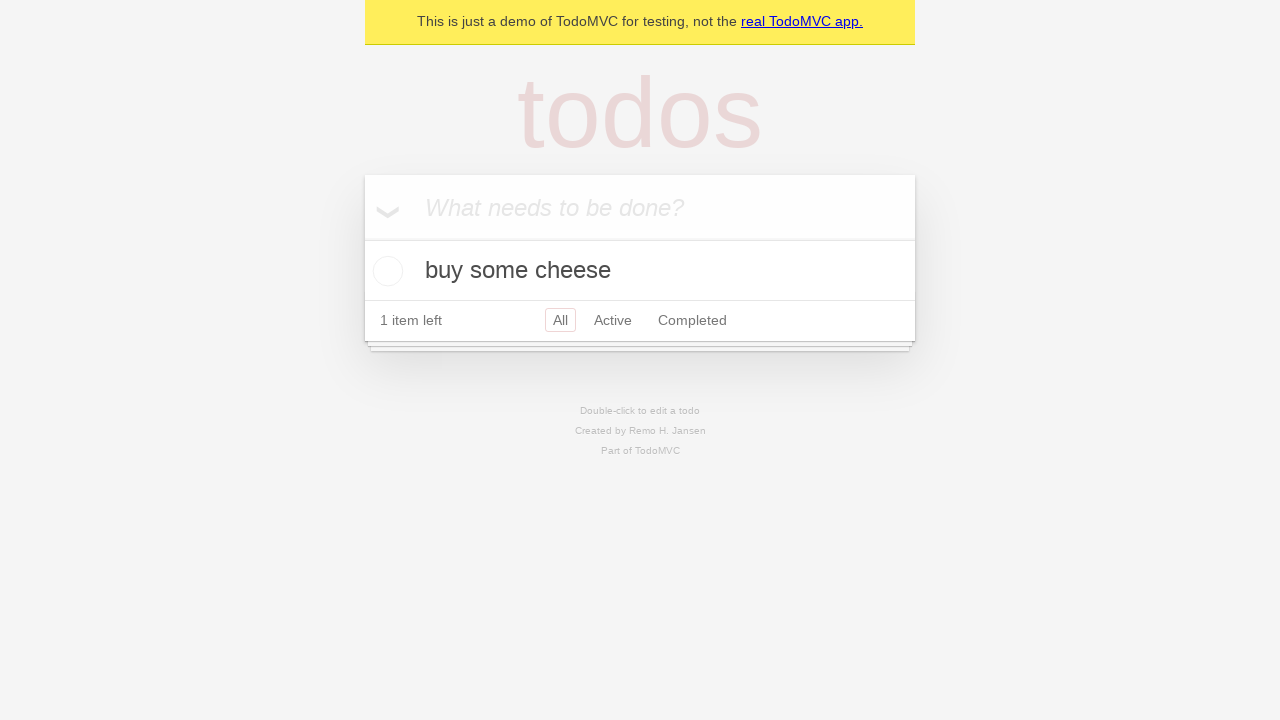